Navigates to an Apple Music artist's full albums page and scrolls through the content to load all albums dynamically, simulating a user browsing through the complete album catalog.

Starting URL: https://music.apple.com/us/artist/the-rolling-stones/1249595/see-all?section=full-albums

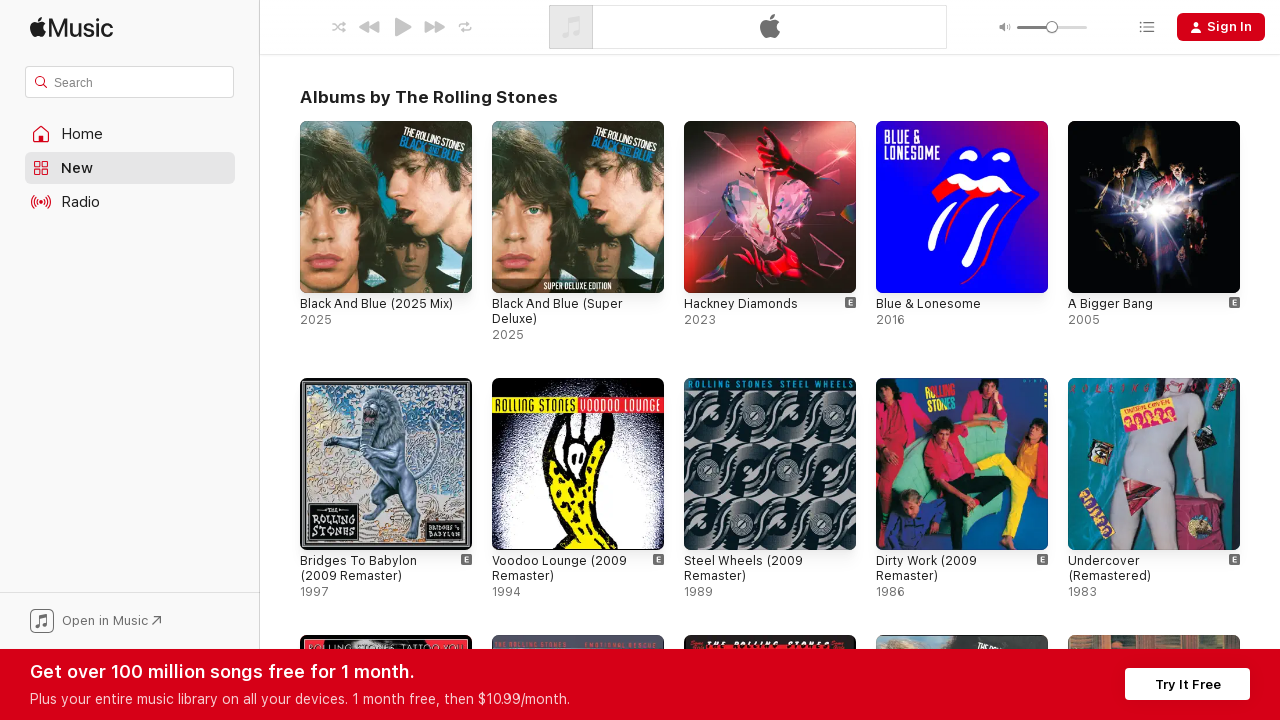

Main content area loaded on Apple Music full albums page
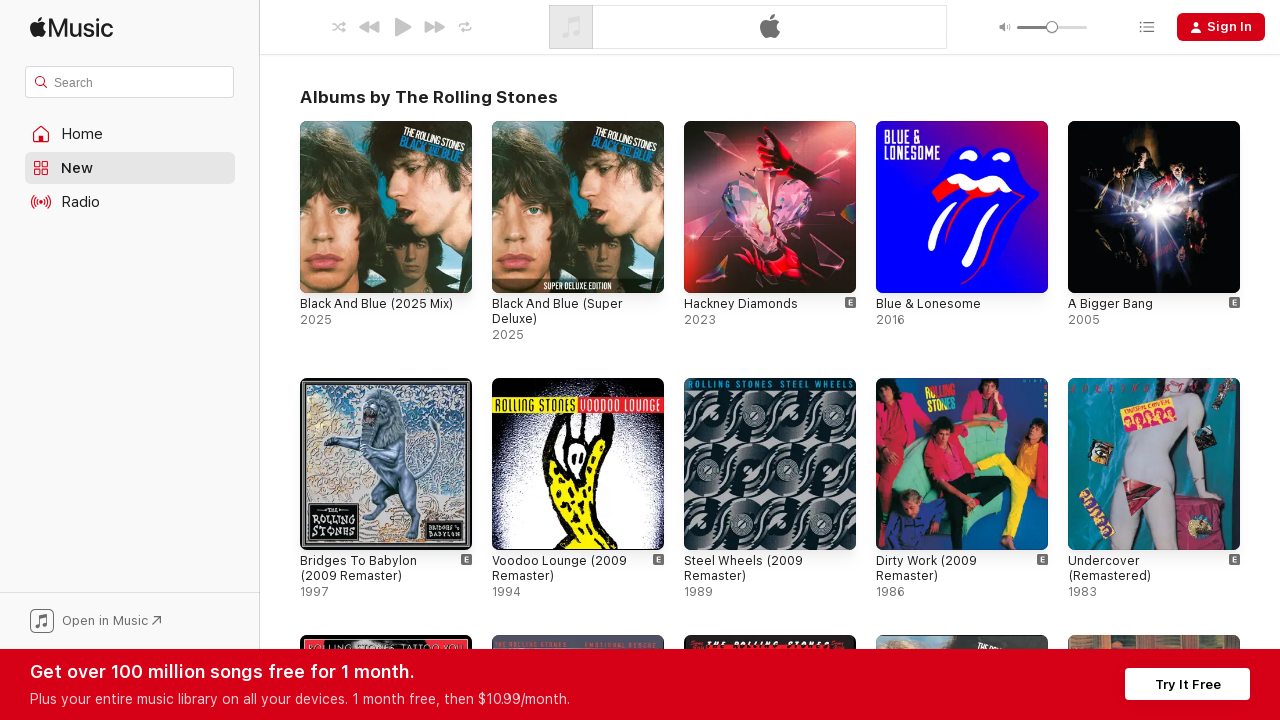

Located main content div element
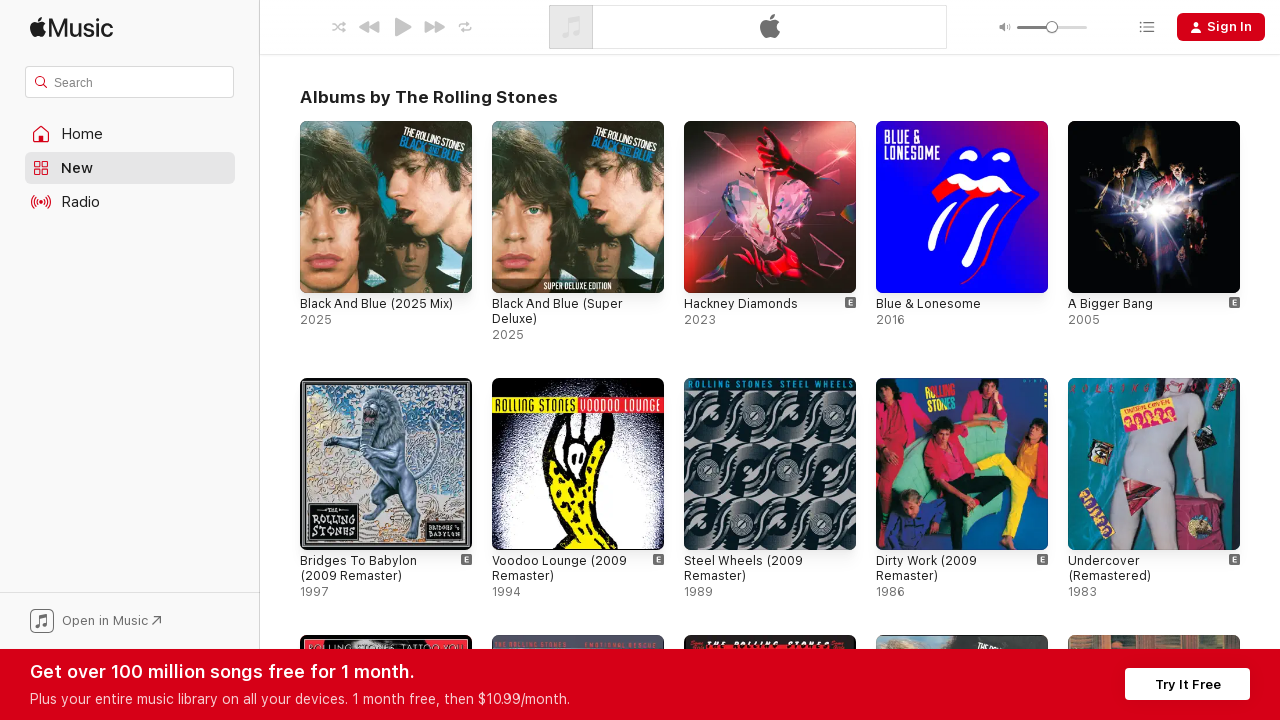

Clicked on main content area to focus the page at (1180, 638)
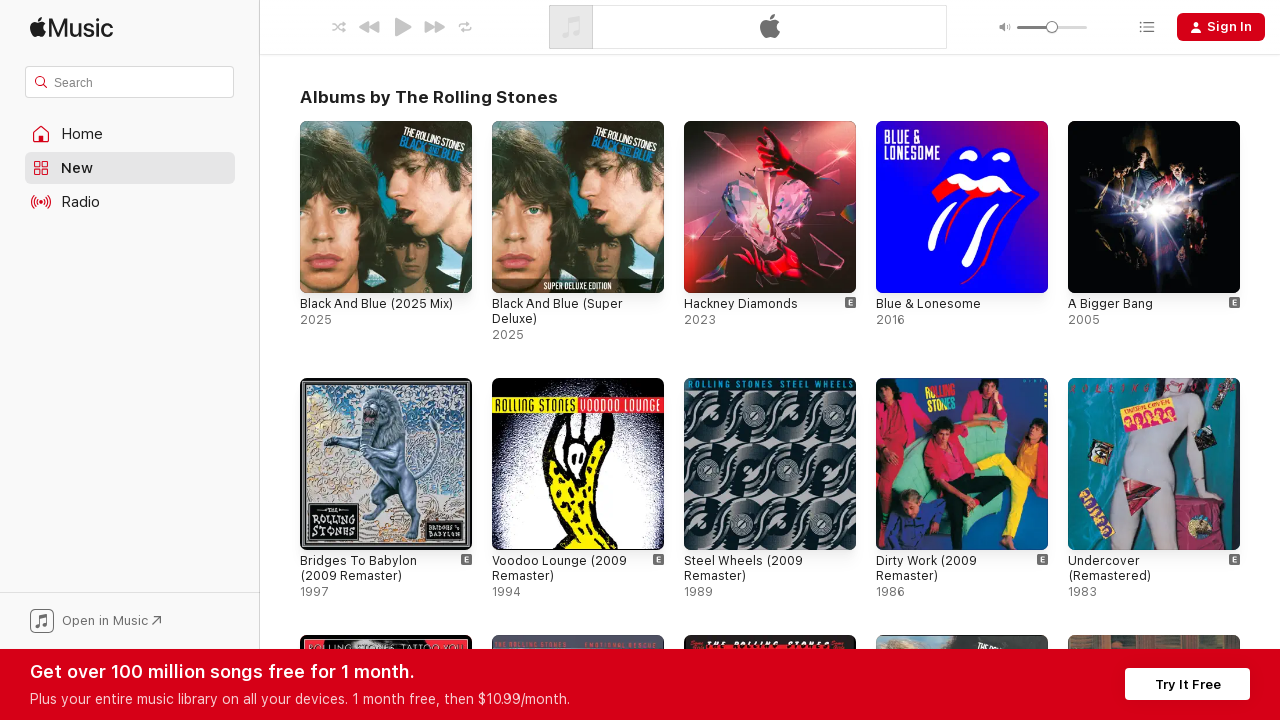

Initialized scroll tracking with initial page height
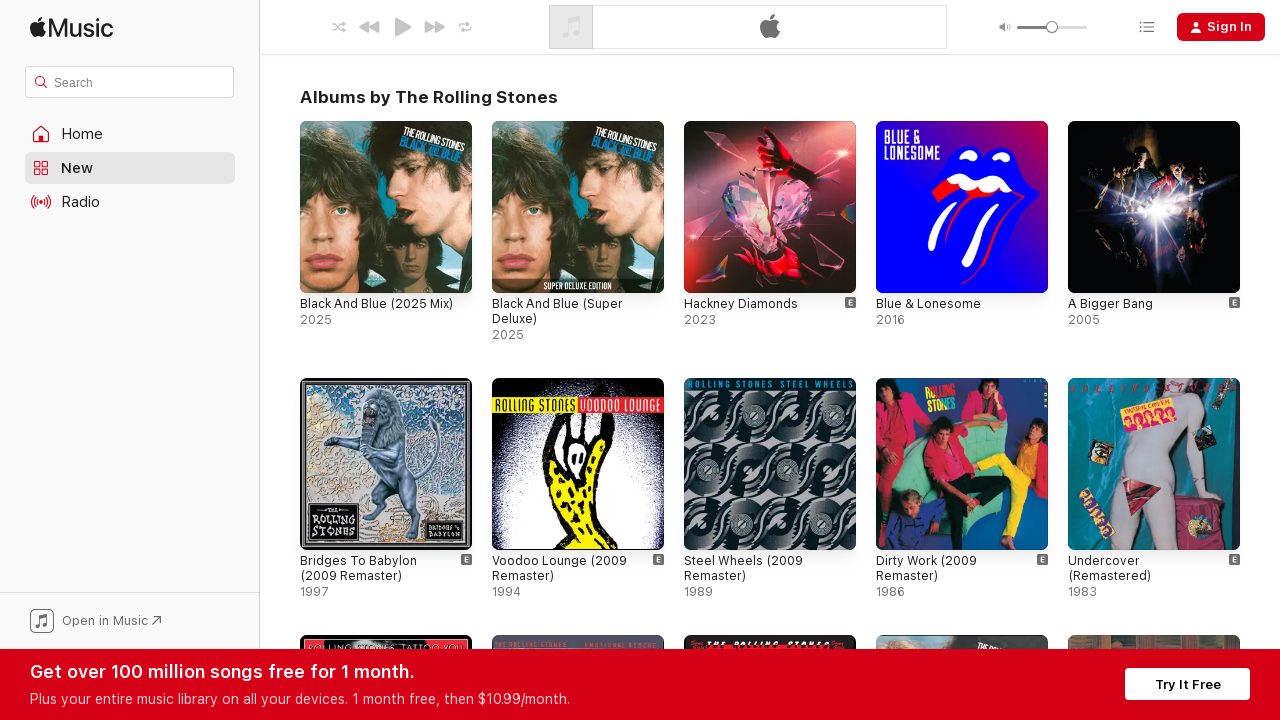

Pressed Page Down to scroll through album catalog
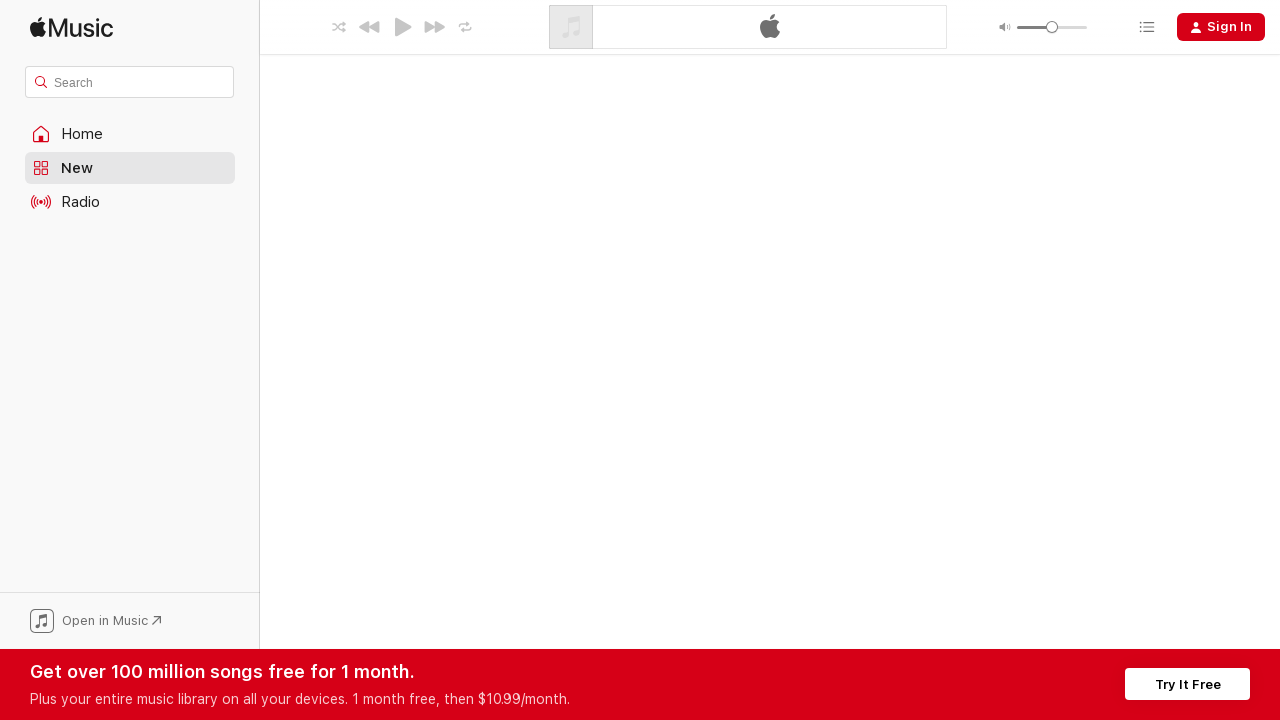

Waited 2 seconds for content to load dynamically
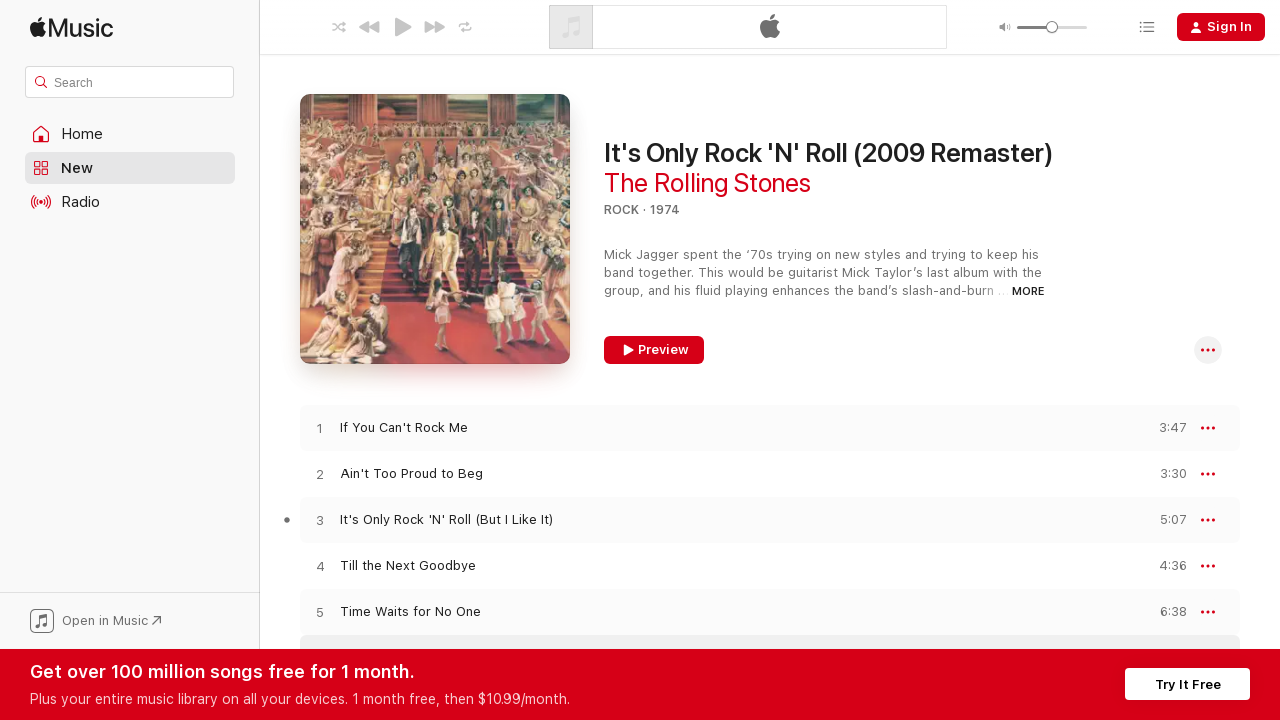

Pressed Page Down to scroll through album catalog
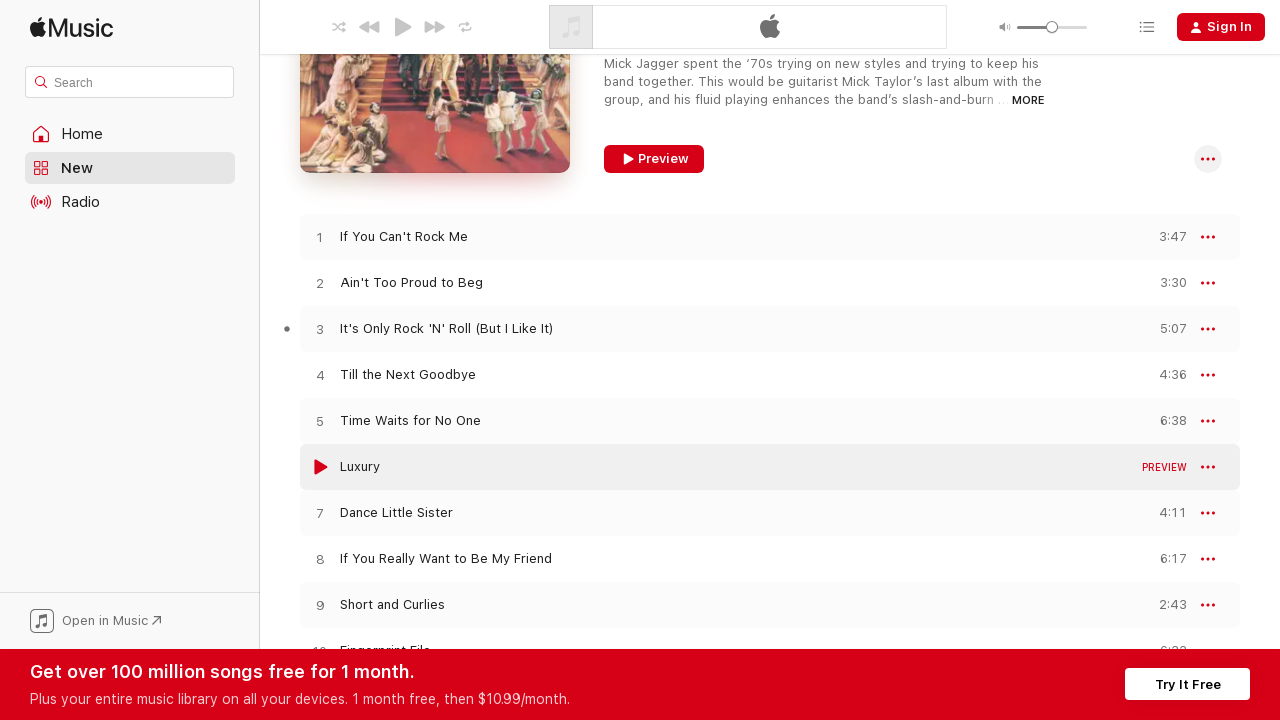

Waited 2 seconds for content to load dynamically
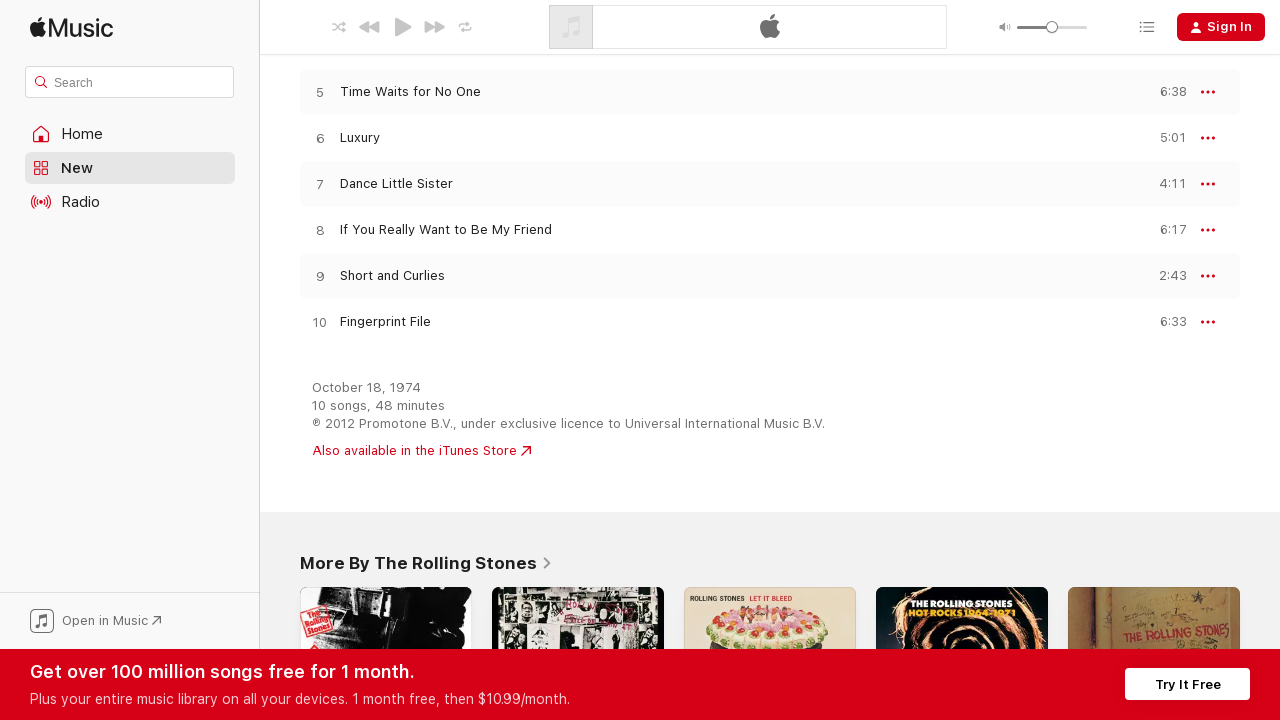

Pressed Page Down to scroll through album catalog
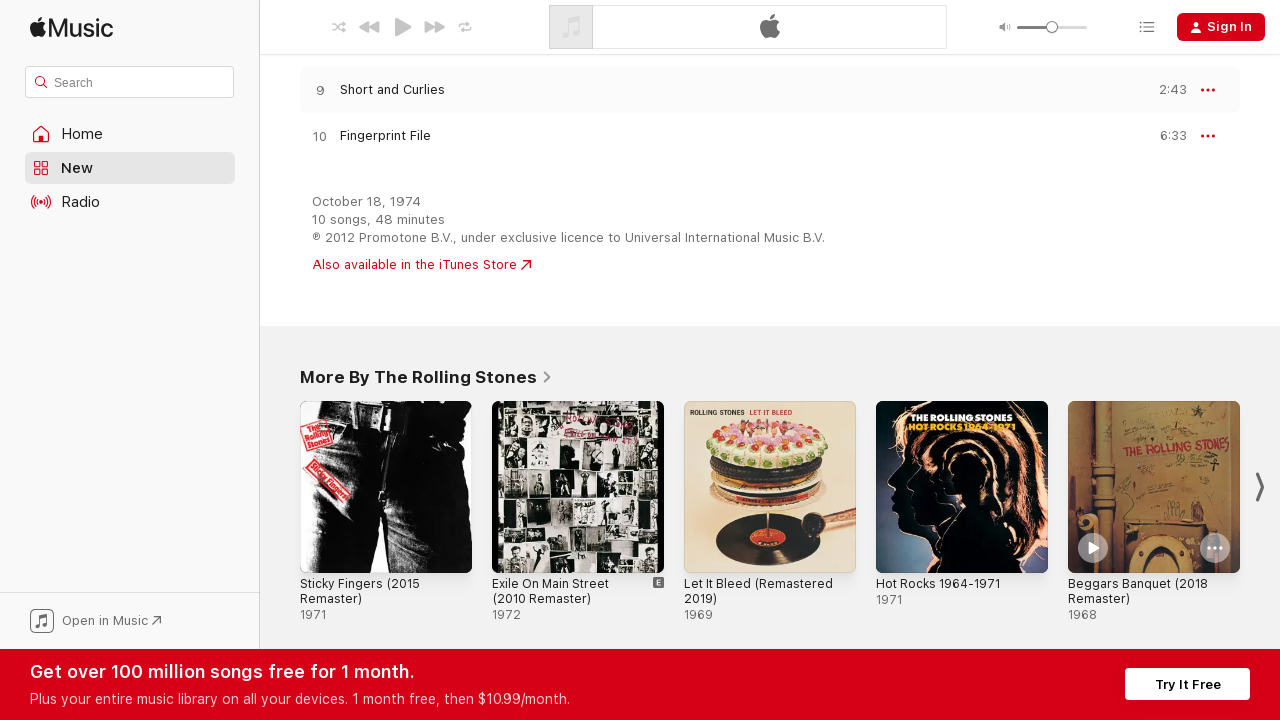

Waited 2 seconds for content to load dynamically
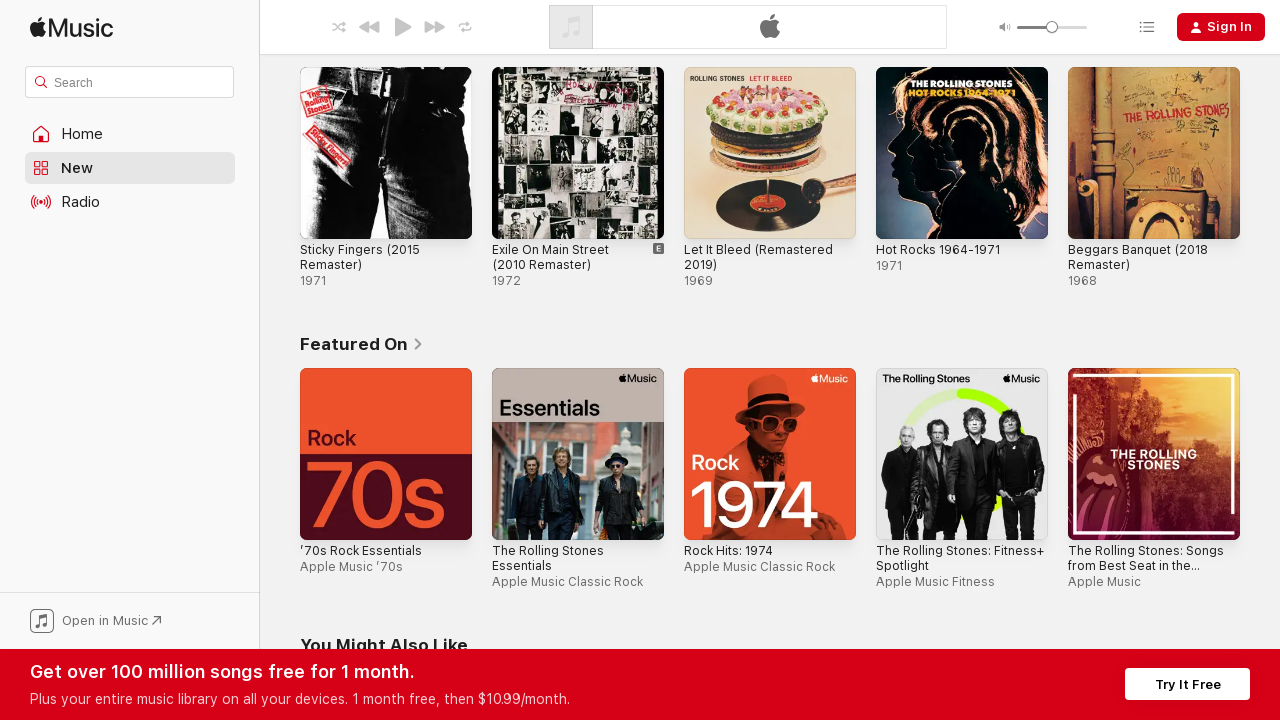

Pressed Page Down to scroll through album catalog
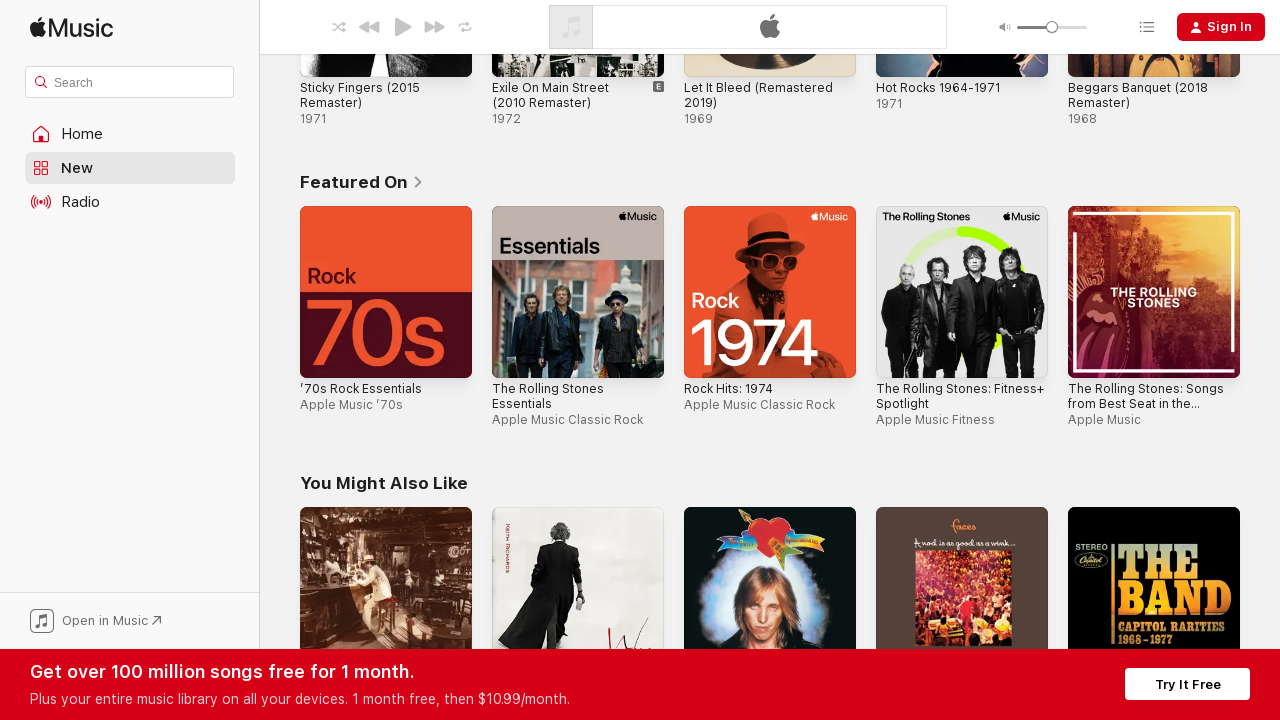

Waited 2 seconds for content to load dynamically
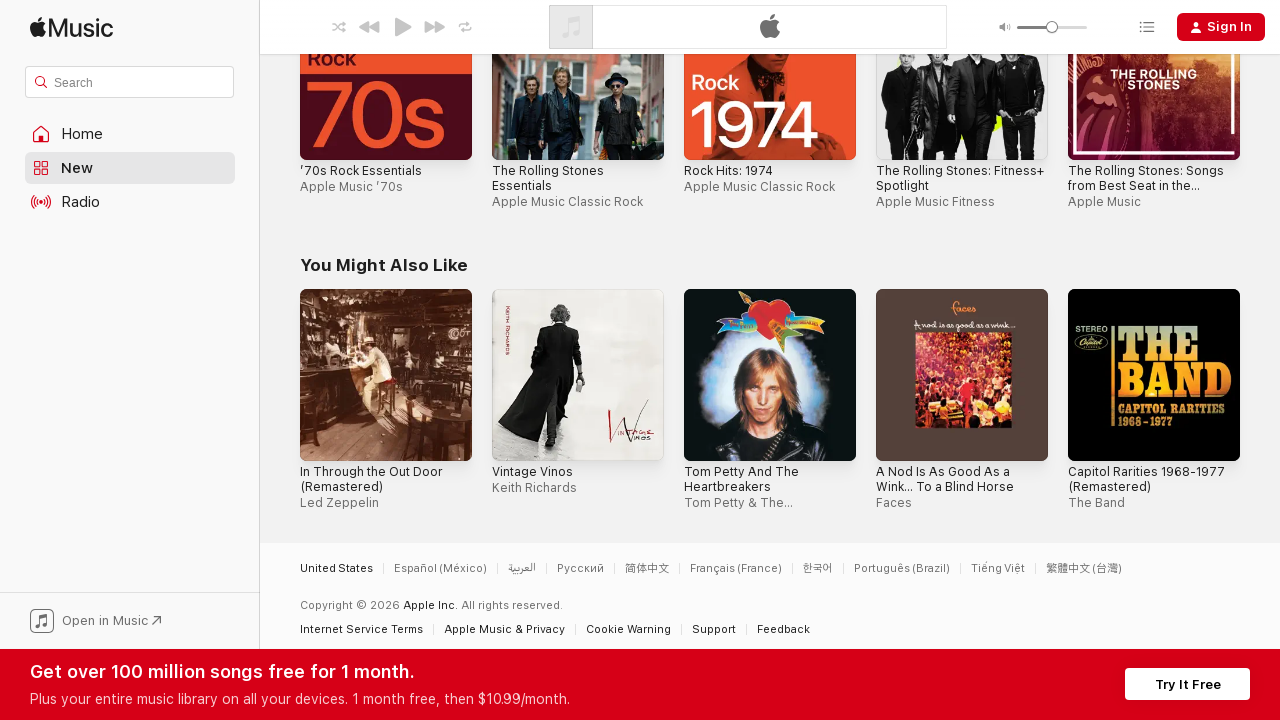

Pressed Page Down to scroll through album catalog
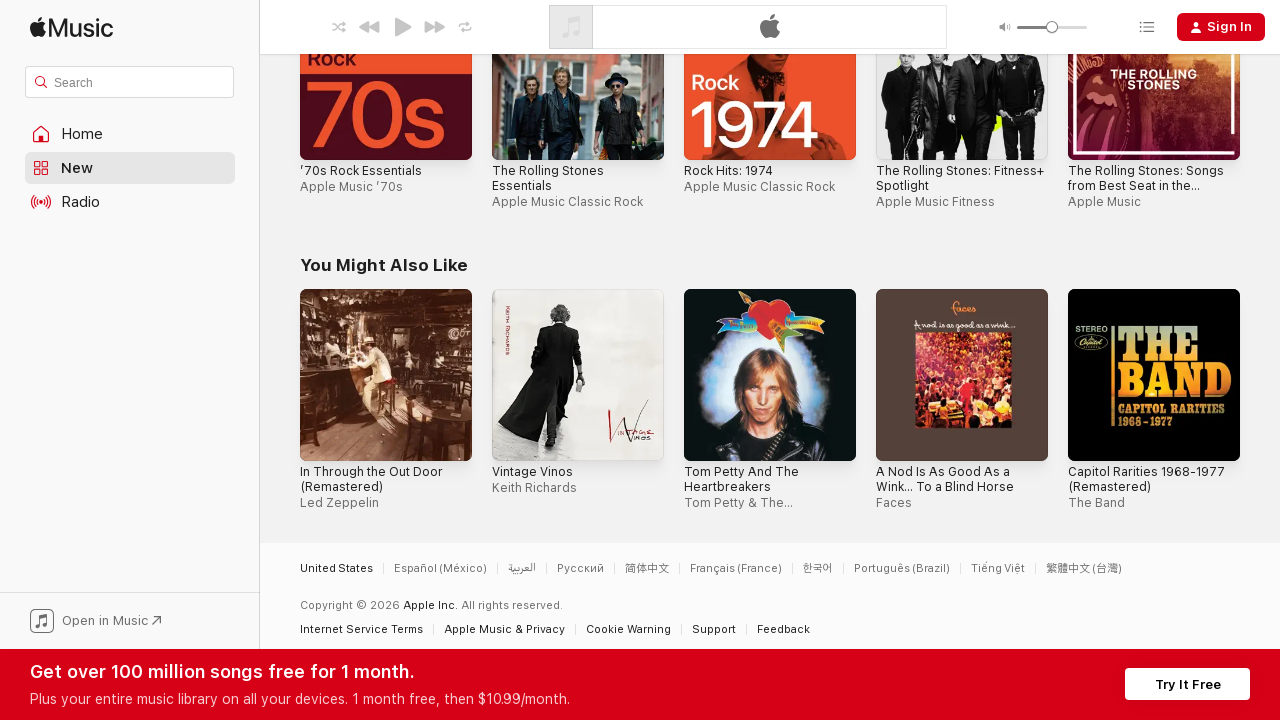

Waited 2 seconds for content to load dynamically
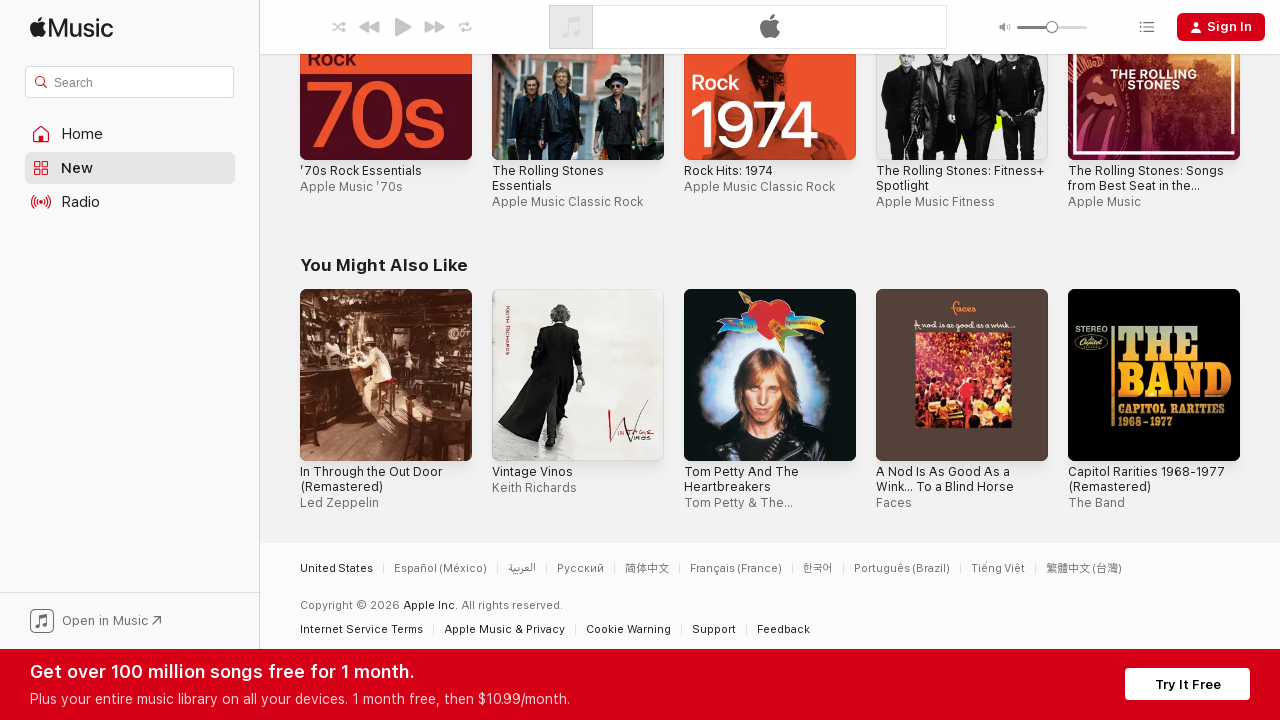

Pressed Page Down to scroll through album catalog
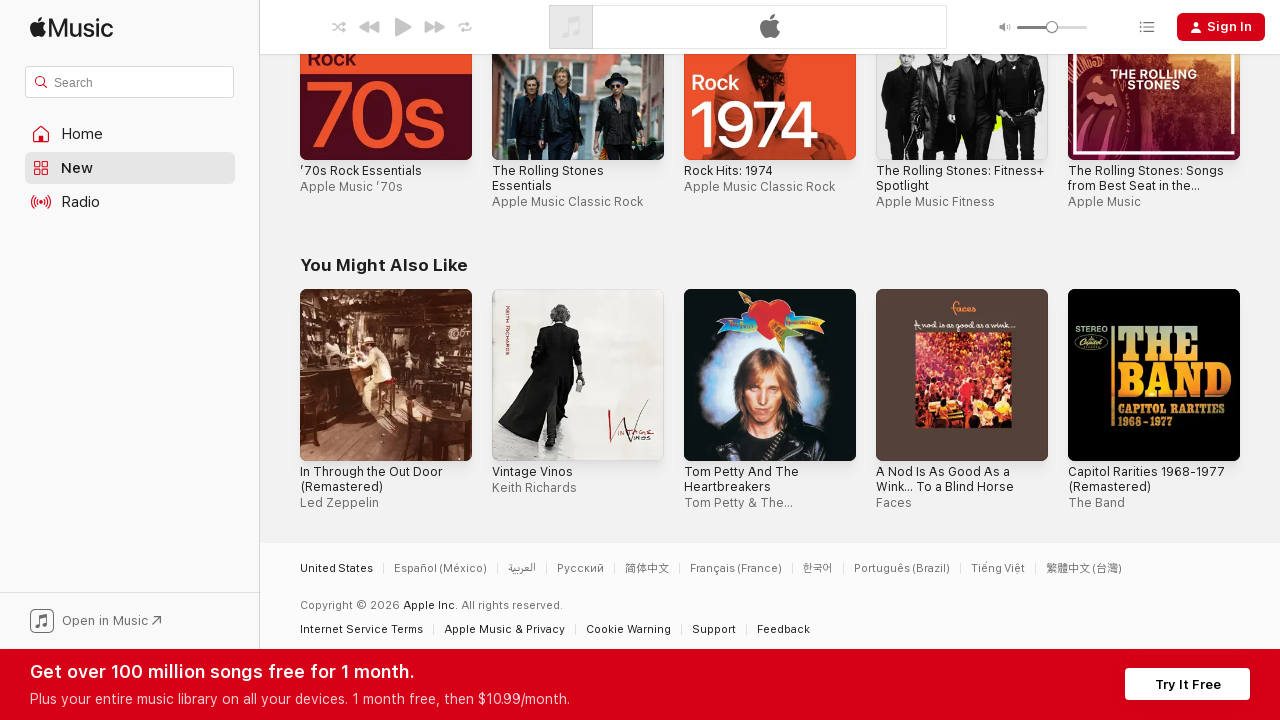

Waited 2 seconds for content to load dynamically
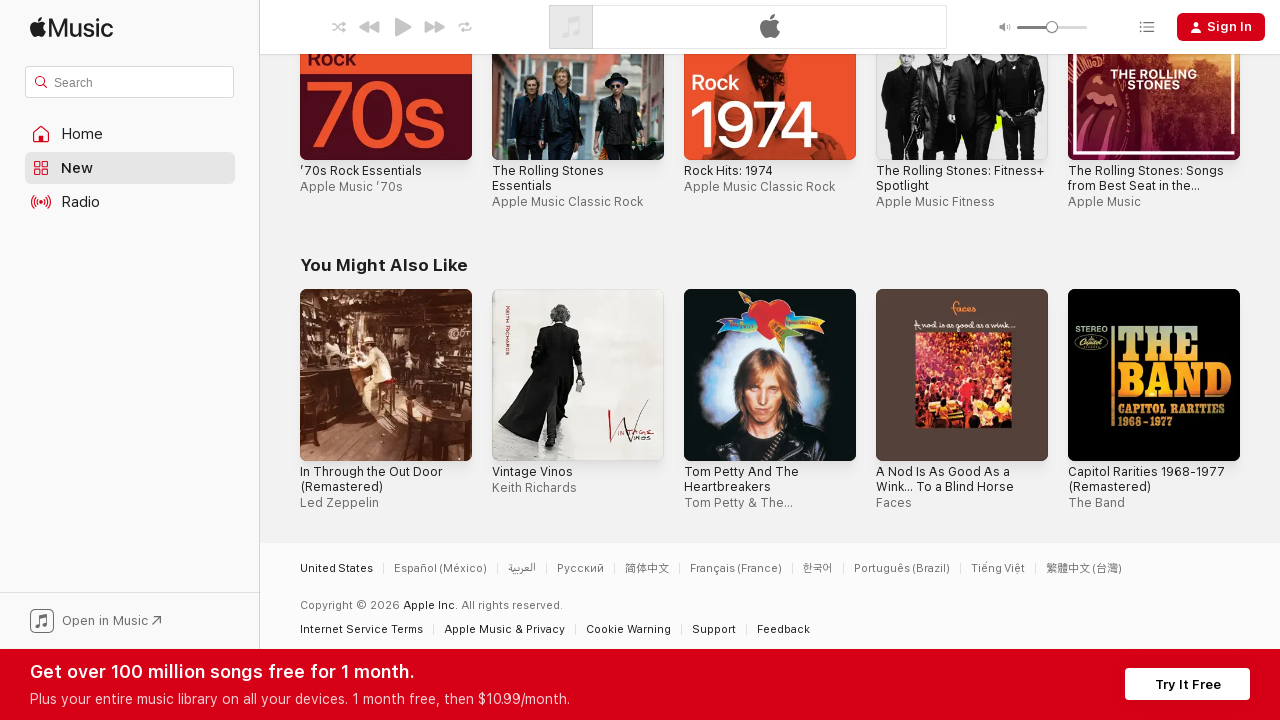

Pressed Page Down to scroll through album catalog
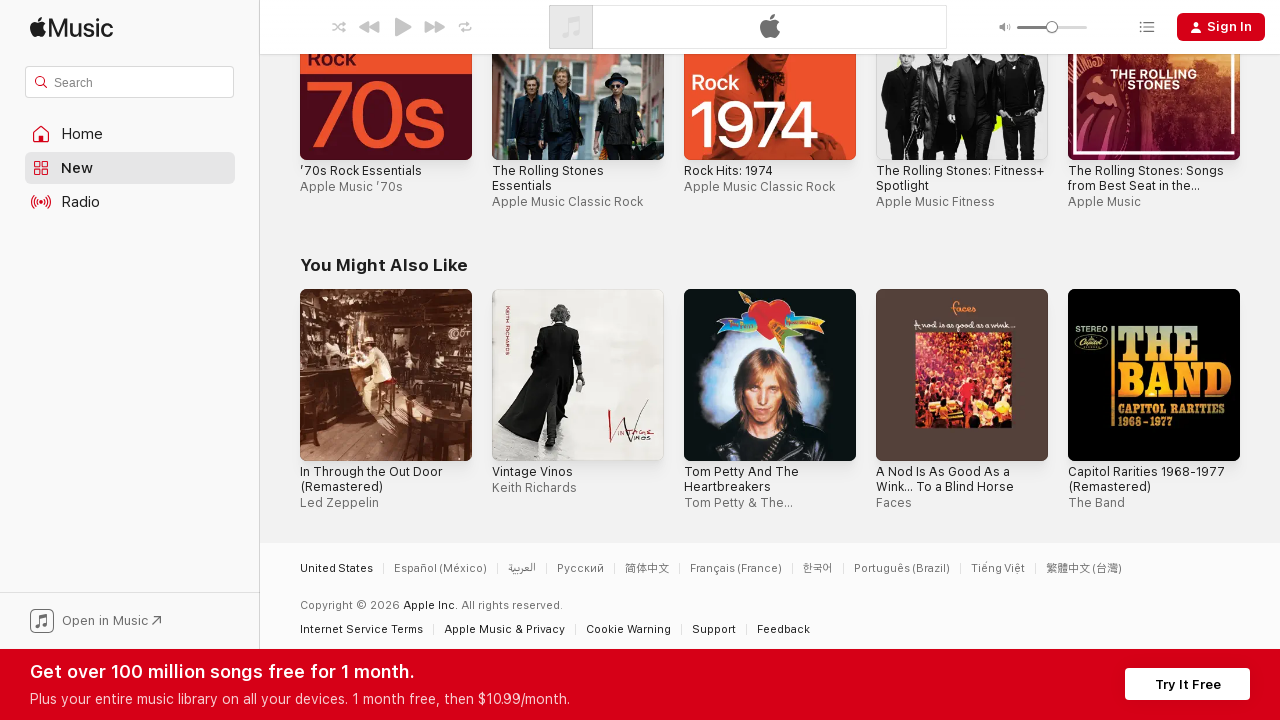

Waited 2 seconds for content to load dynamically
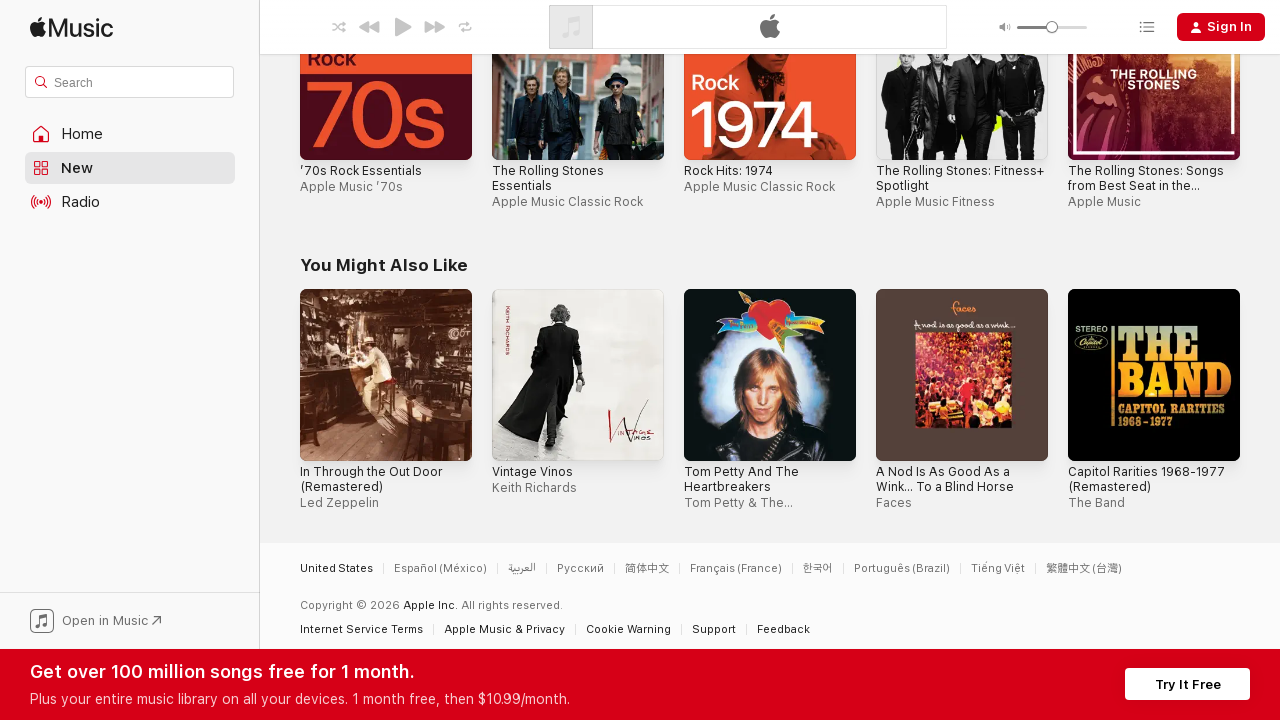

Pressed Page Down to scroll through album catalog
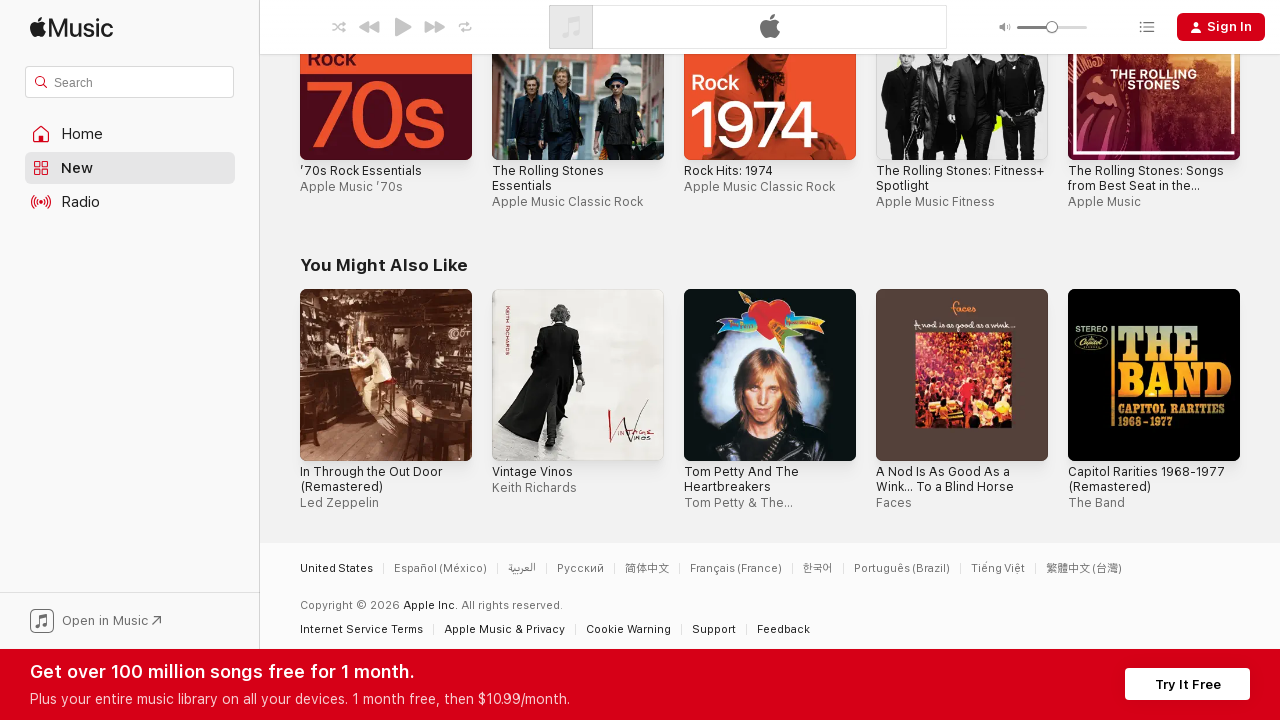

Waited 2 seconds for content to load dynamically
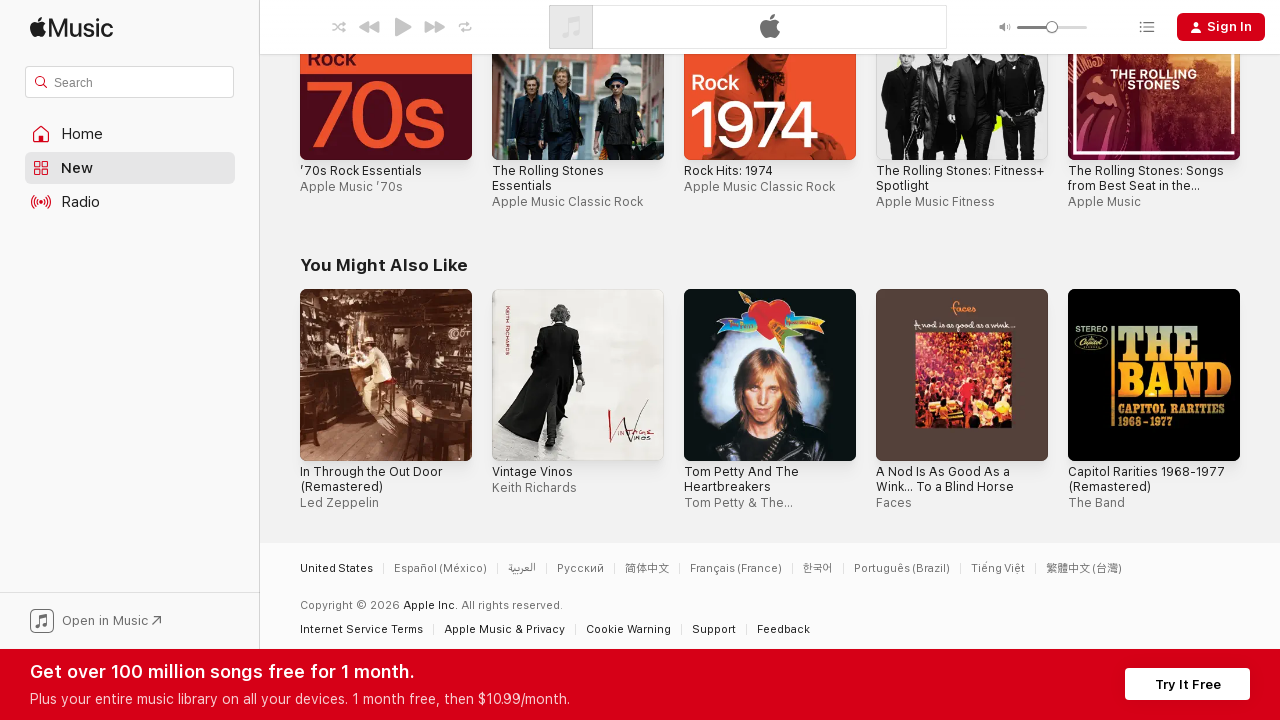

Pressed Page Down to scroll through album catalog
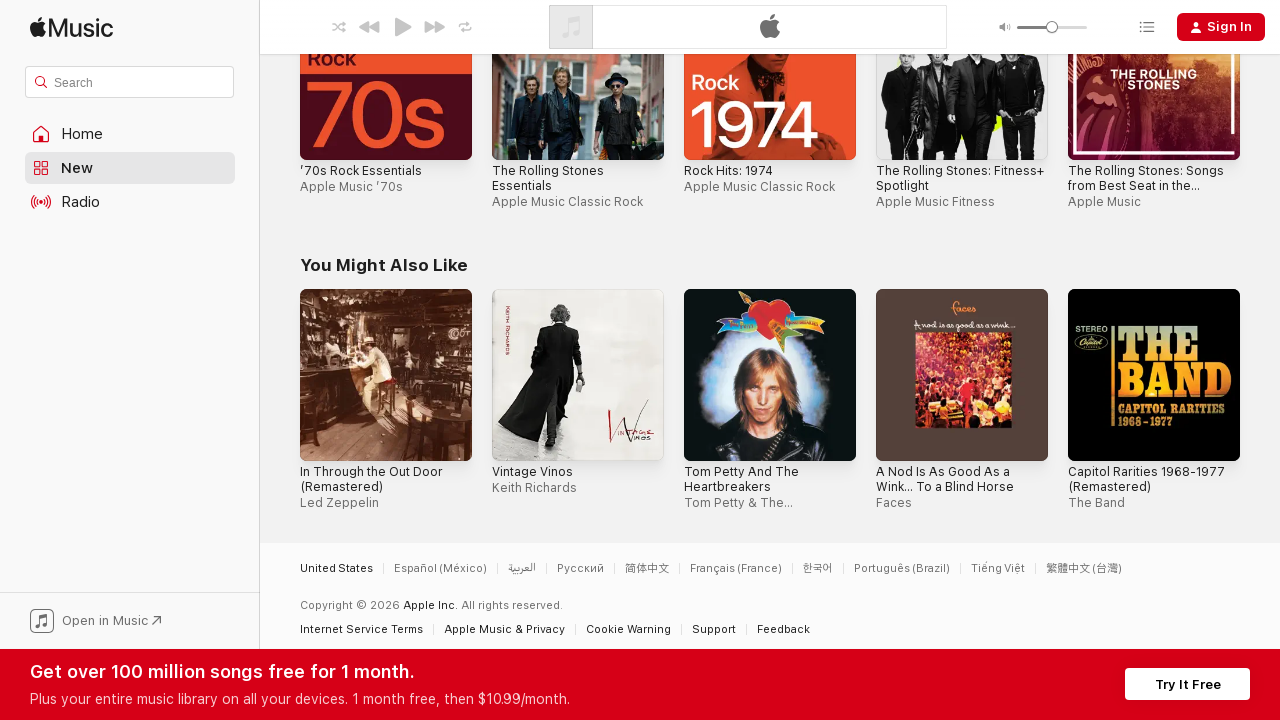

Waited 2 seconds for content to load dynamically
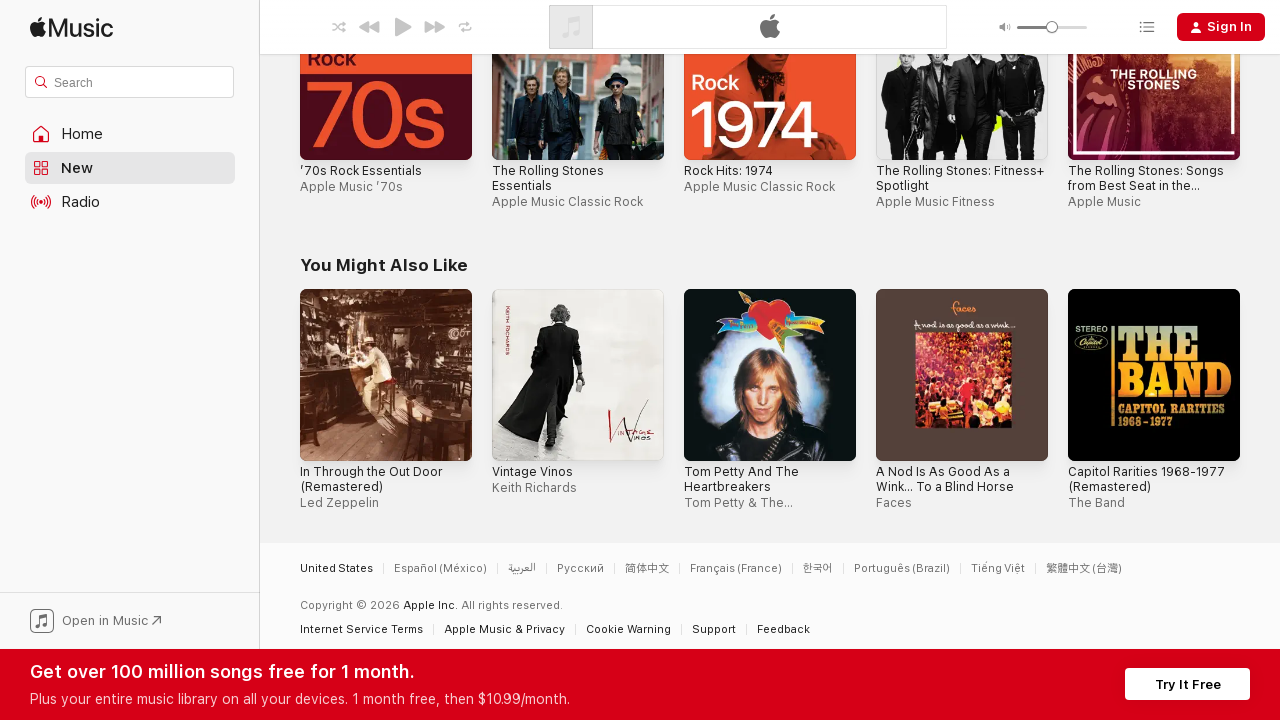

Pressed Page Down to scroll through album catalog
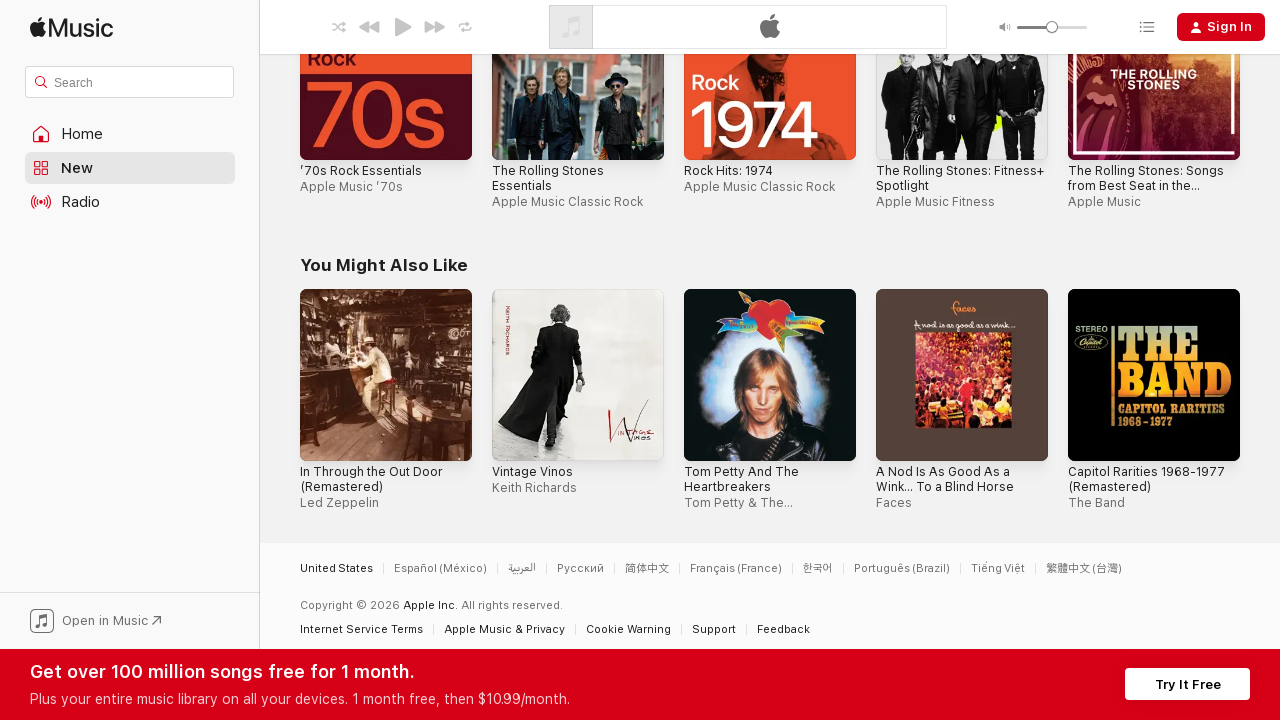

Waited 2 seconds for content to load dynamically
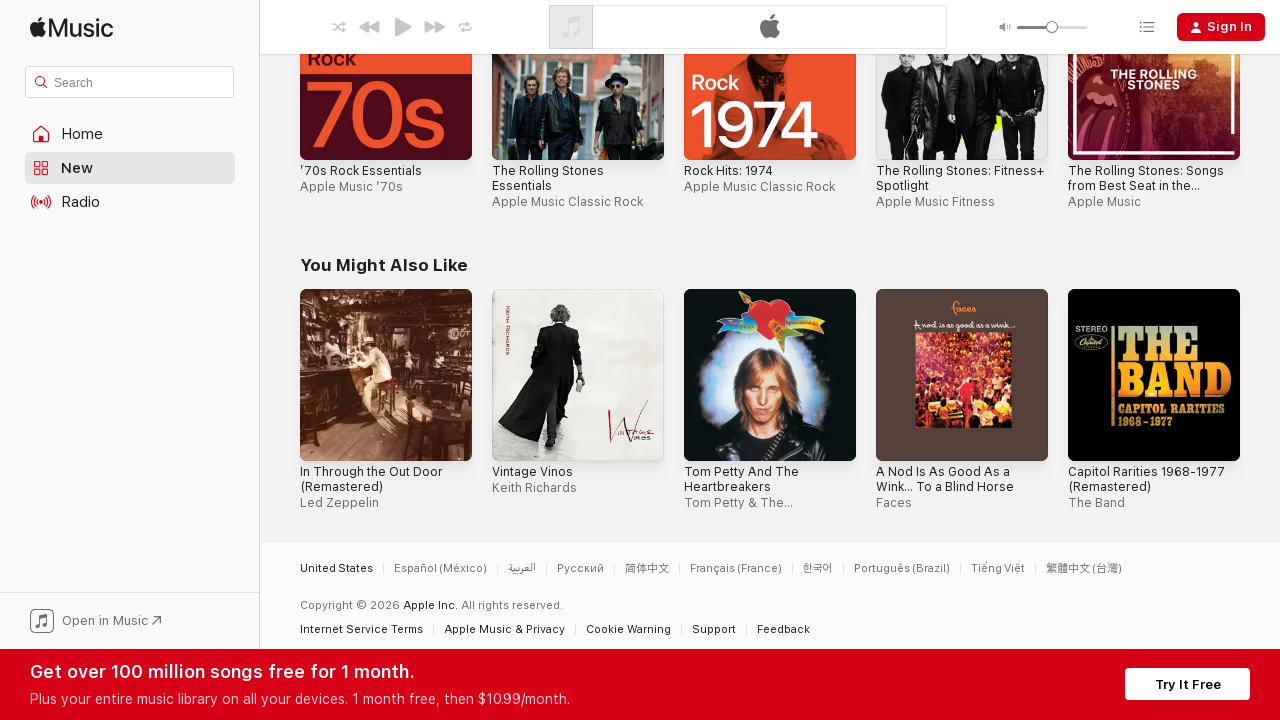

Waited for final content to settle after scrolling completed
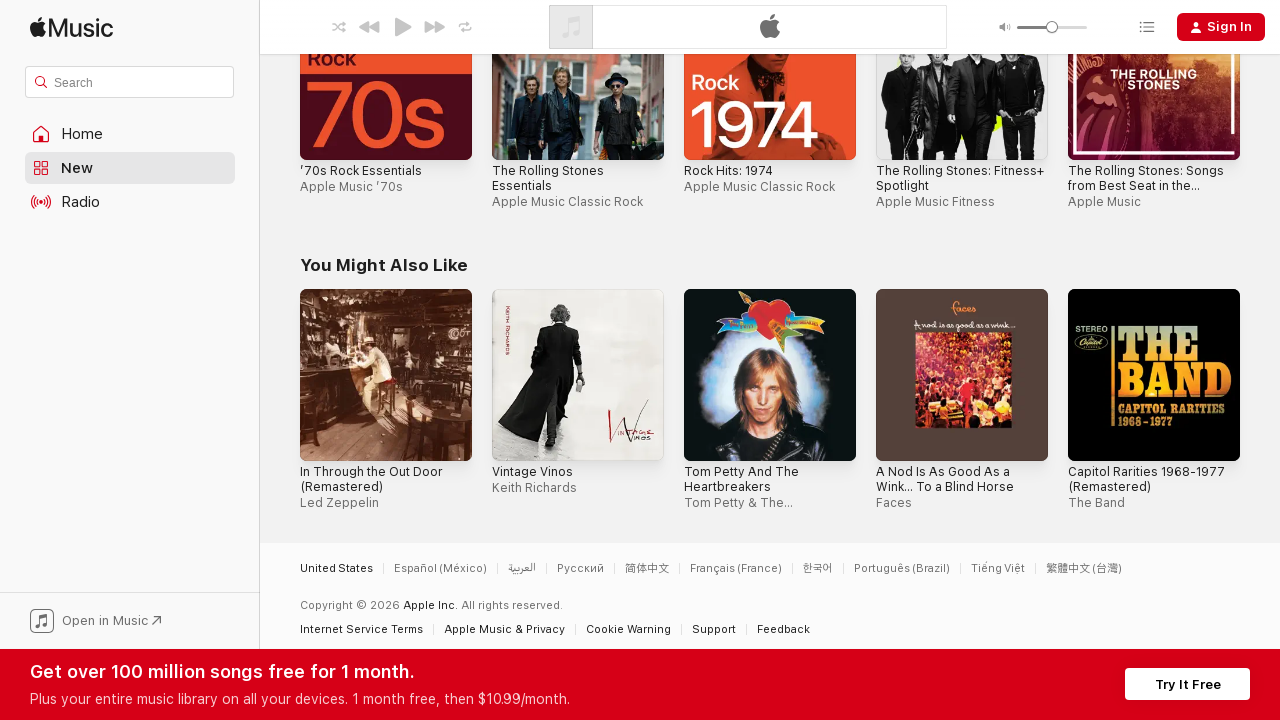

Verified that album product links are present on the page
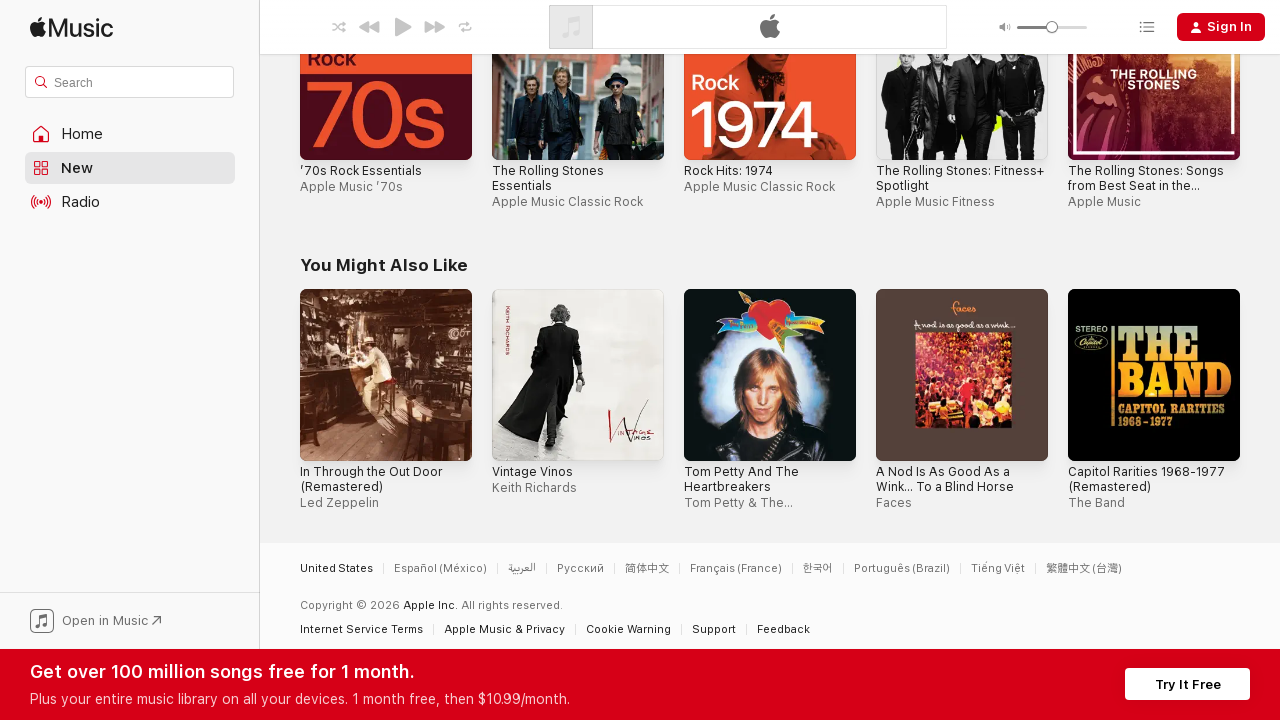

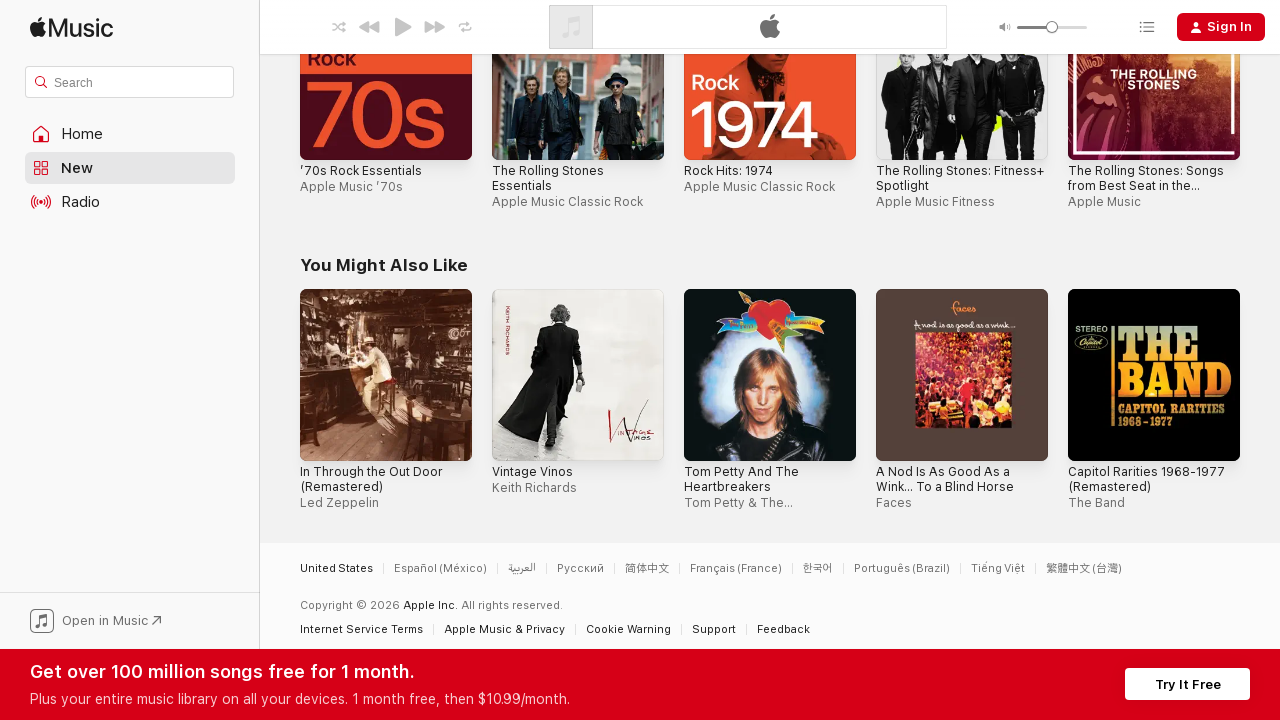